Tests checkbox functionality by checking all unchecked checkboxes on the page

Starting URL: https://the-internet.herokuapp.com/checkboxes

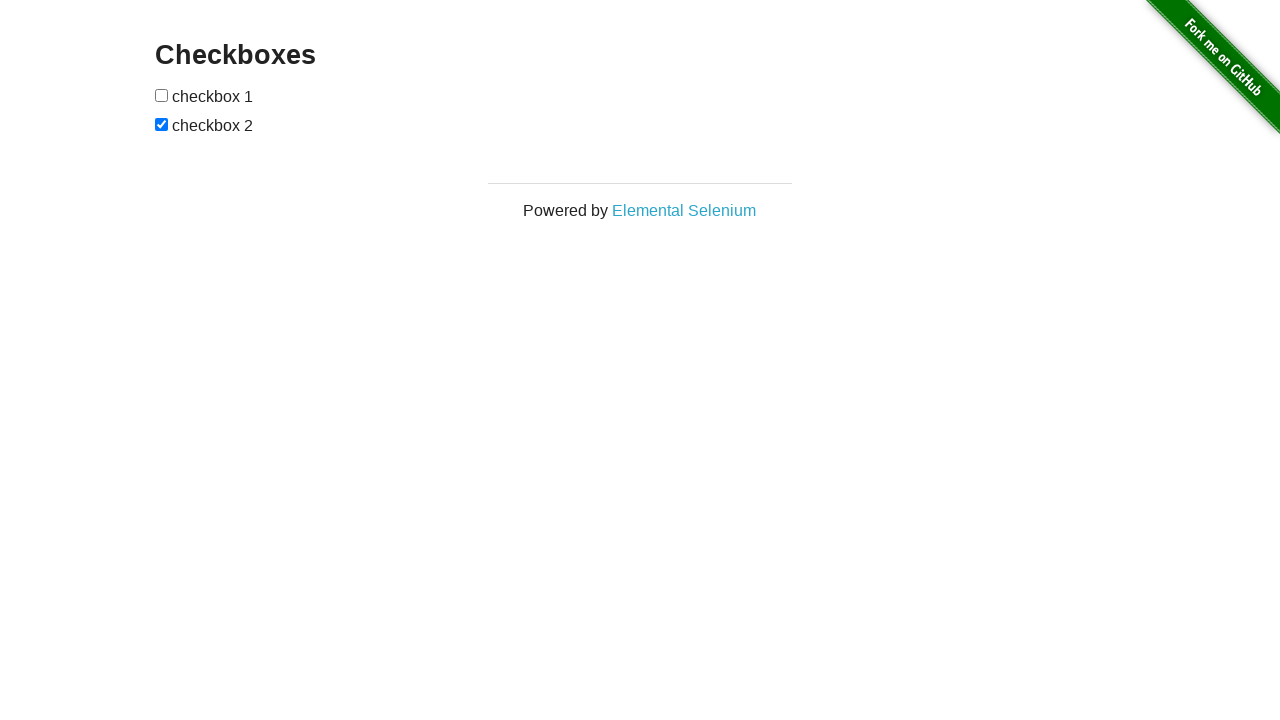

Located all checkboxes on the page
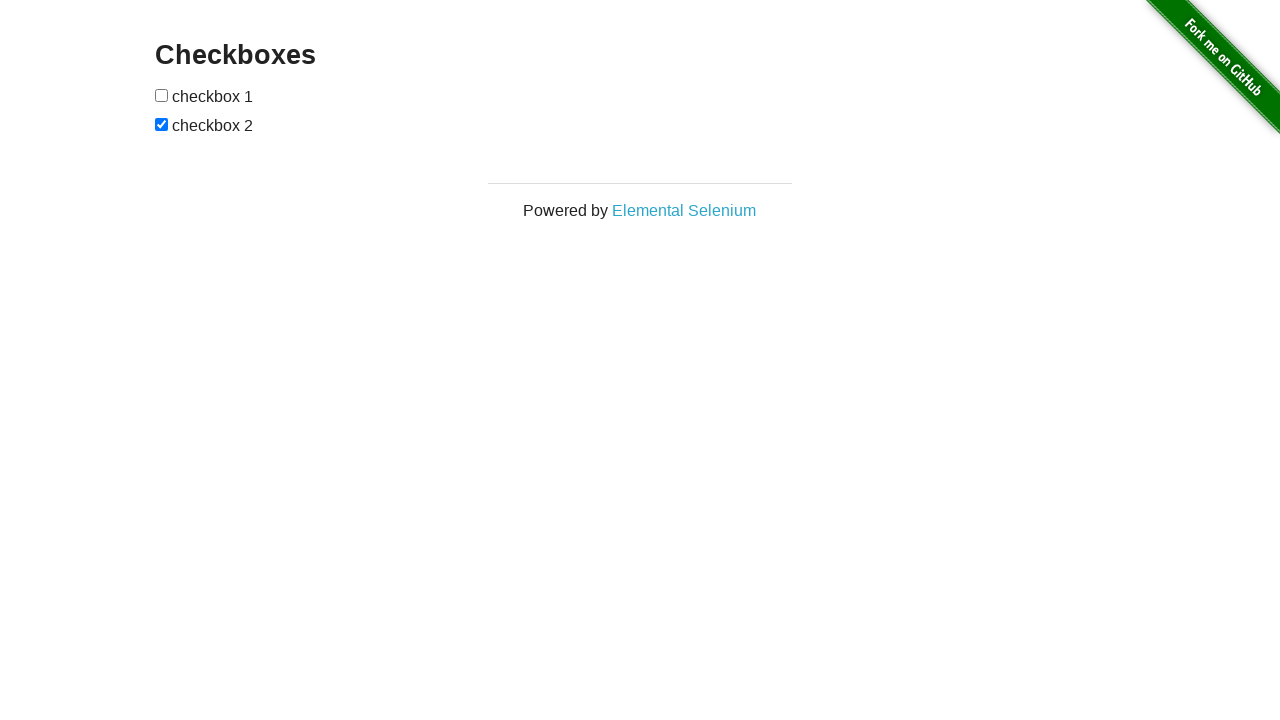

Found 2 total checkboxes
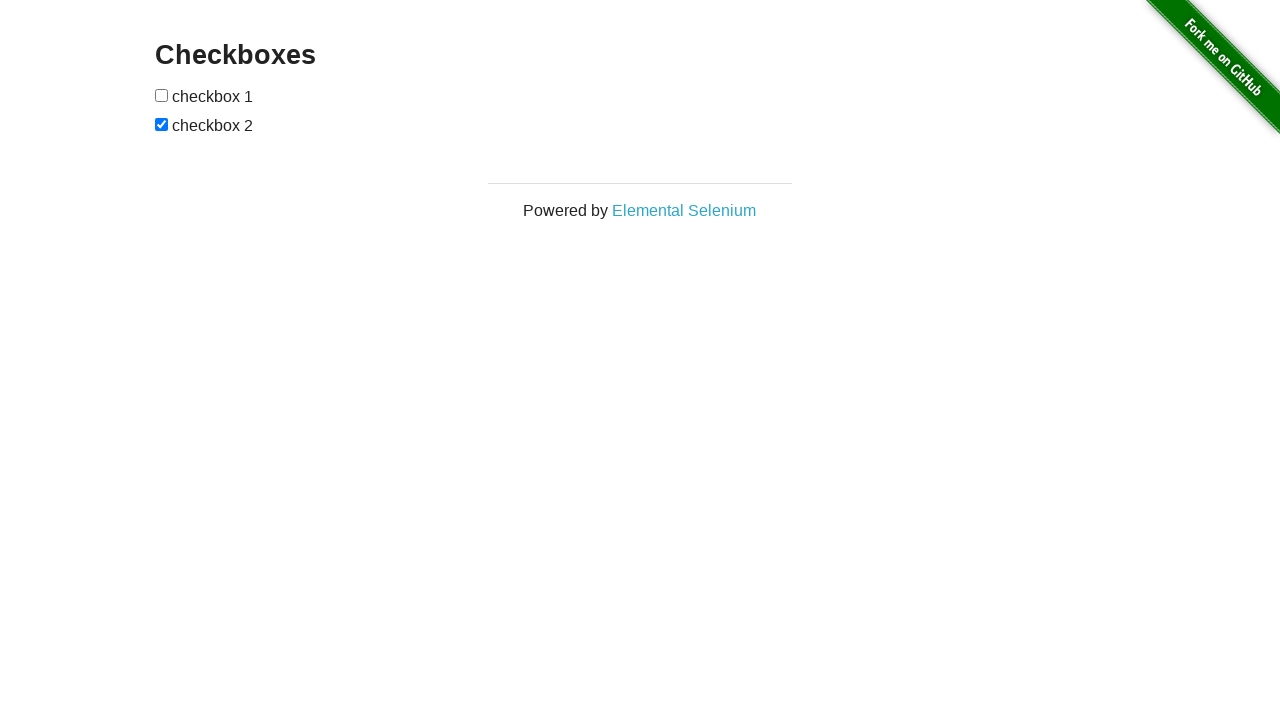

Selected checkbox 1 of 2
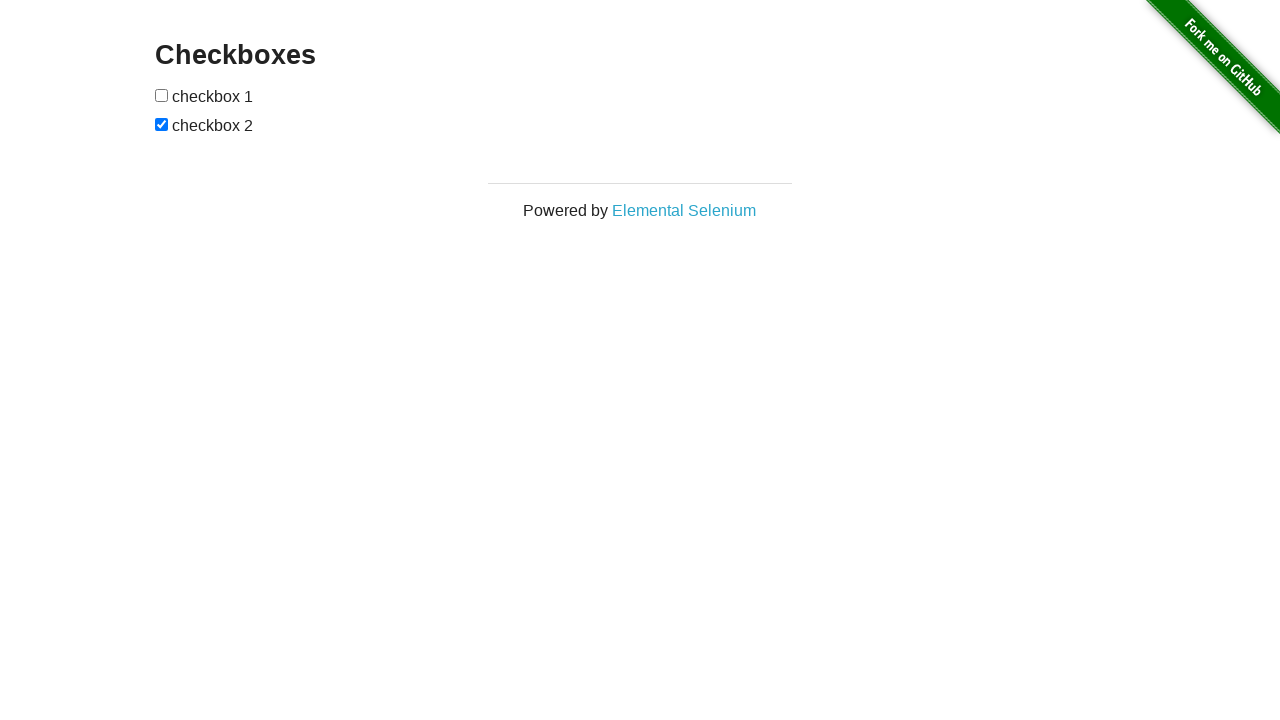

Checkbox 1 is unchecked, checking it now
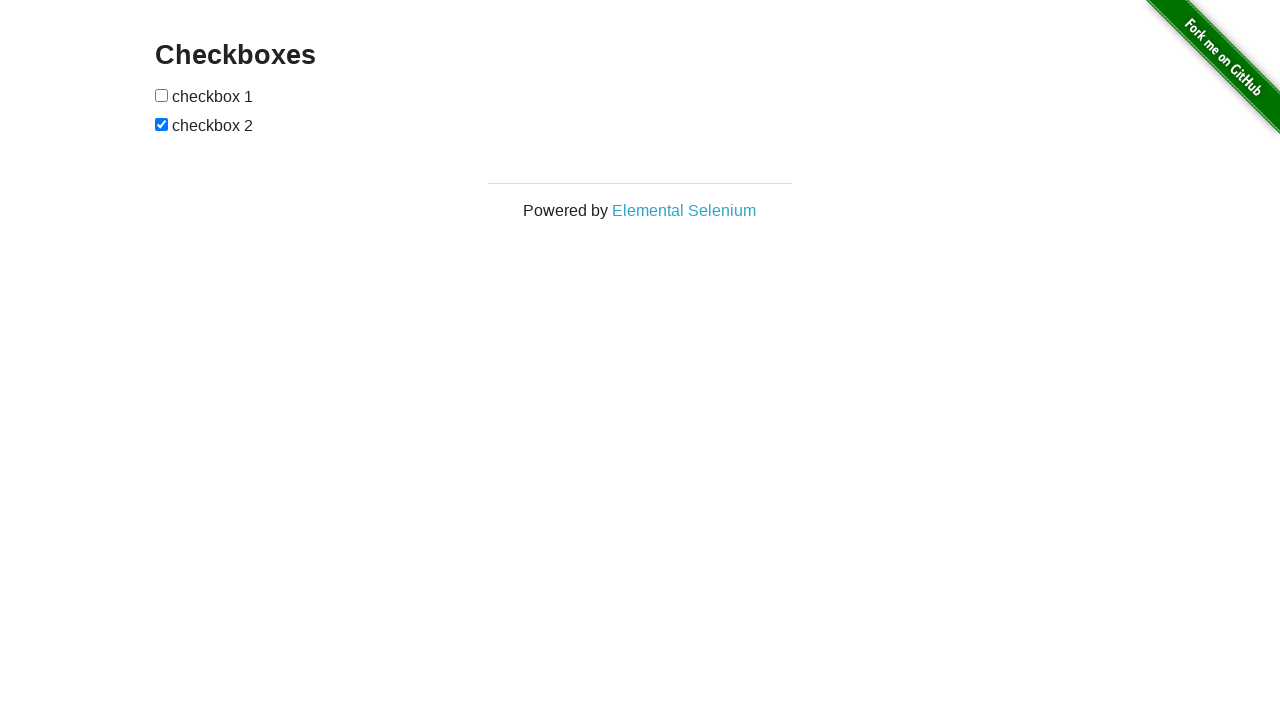

Checkbox 1 has been checked at (162, 95) on input[type='checkbox'] >> nth=0
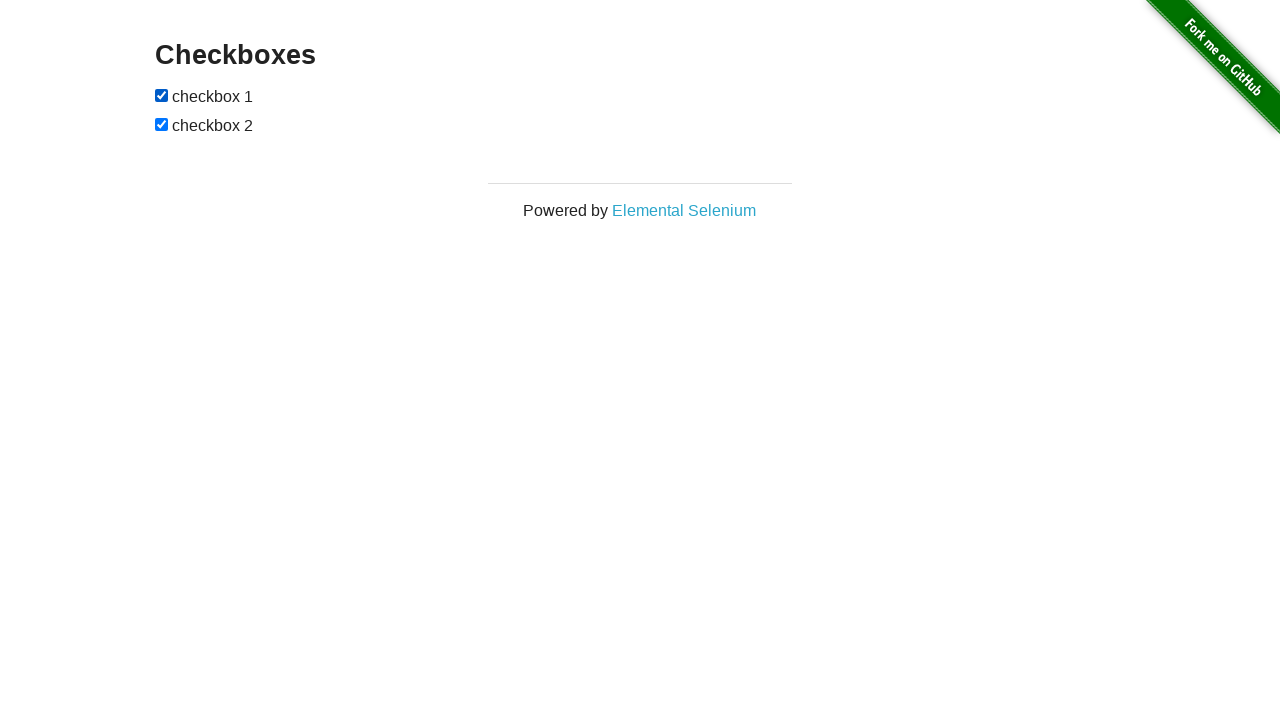

Selected checkbox 2 of 2
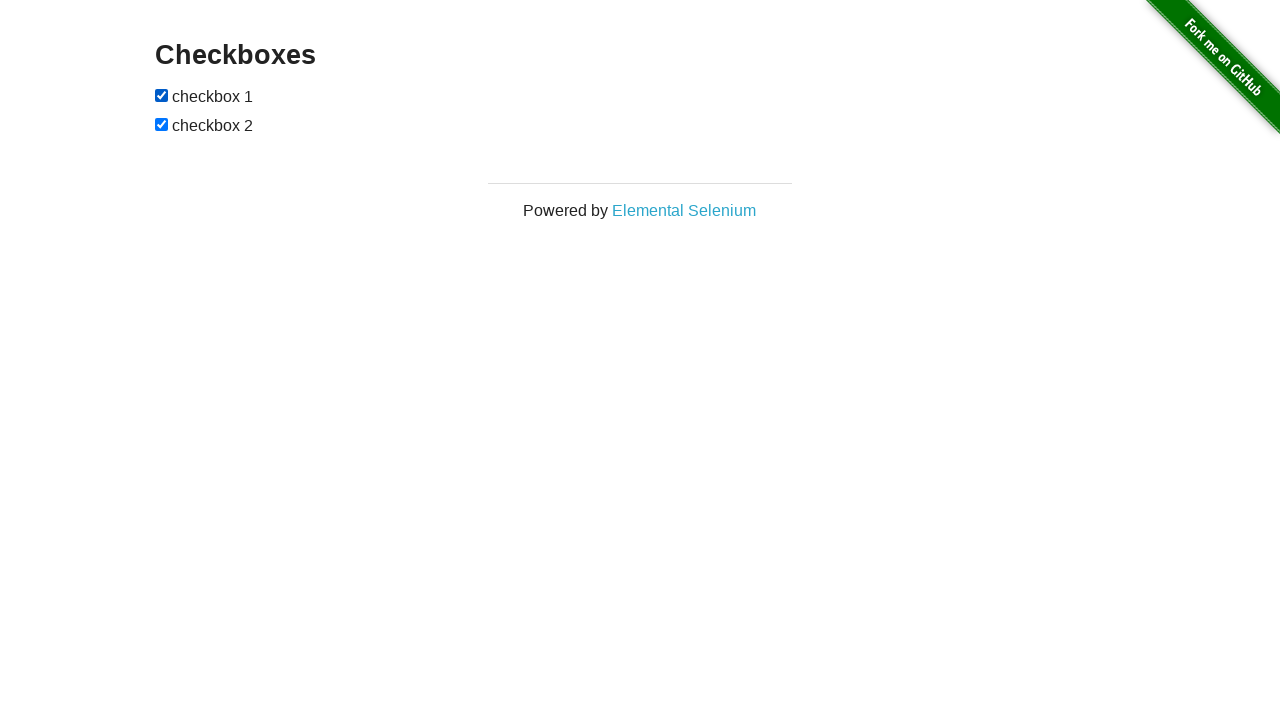

Checkbox 2 is already checked, skipping
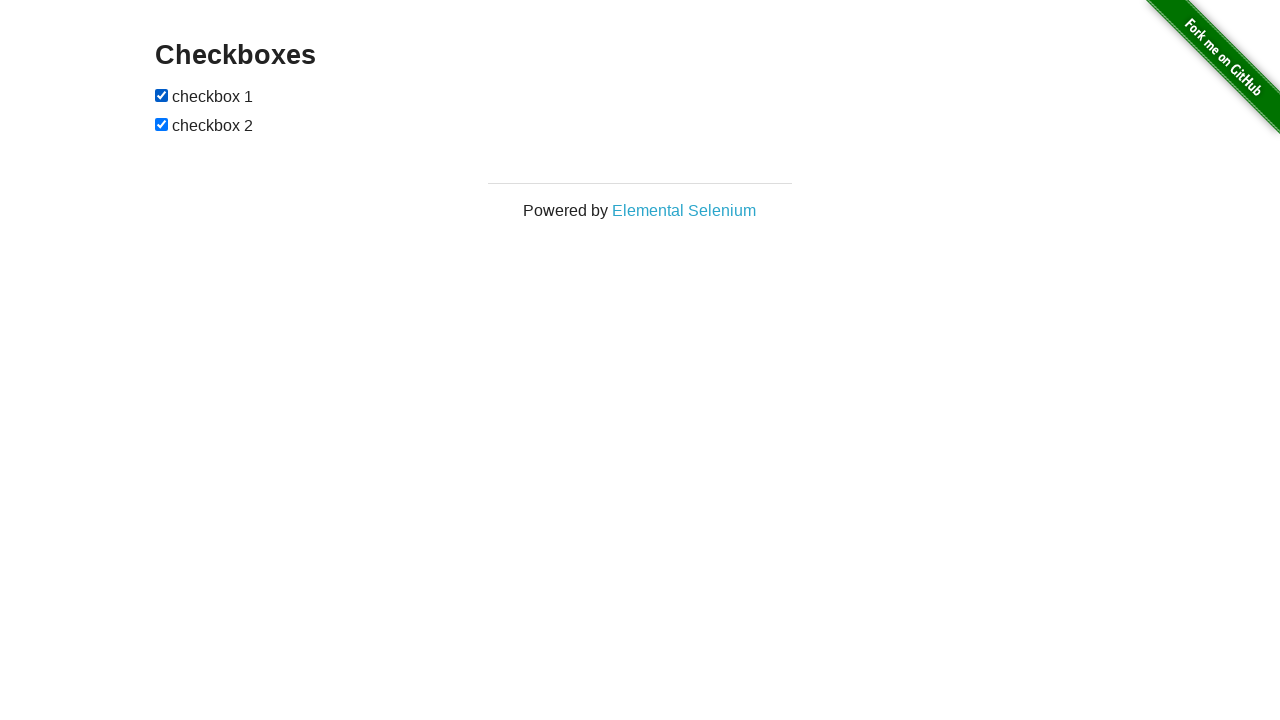

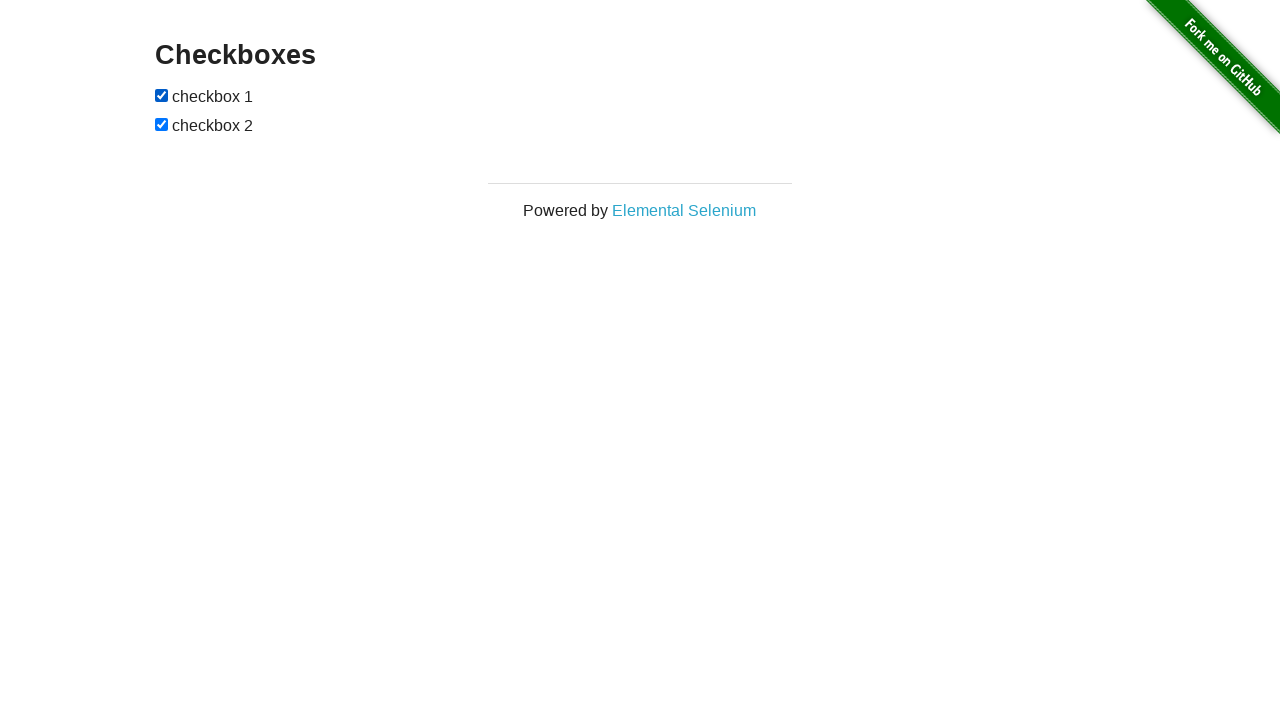